Tests the NSE India website by navigating from the homepage to the corporate filings insider trading page, then clicking the CSV download button to verify the download functionality works.

Starting URL: https://www.nseindia.com/

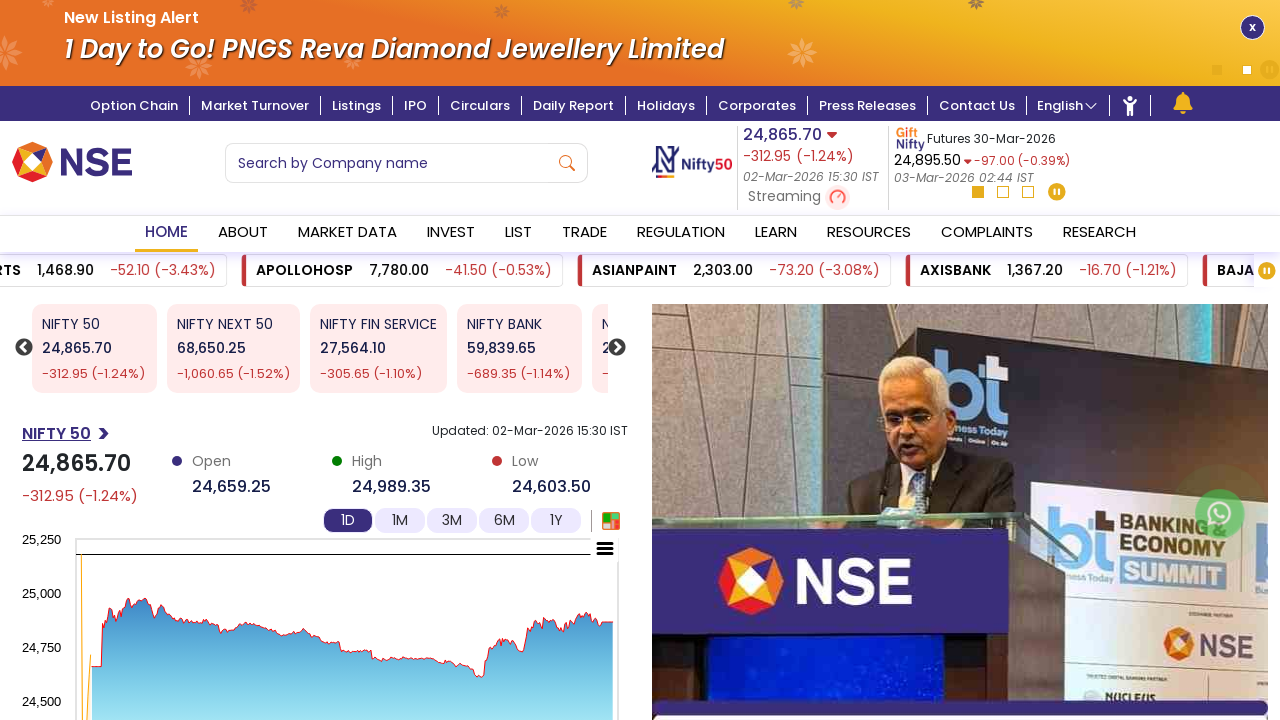

NSE India homepage loaded (domcontentloaded)
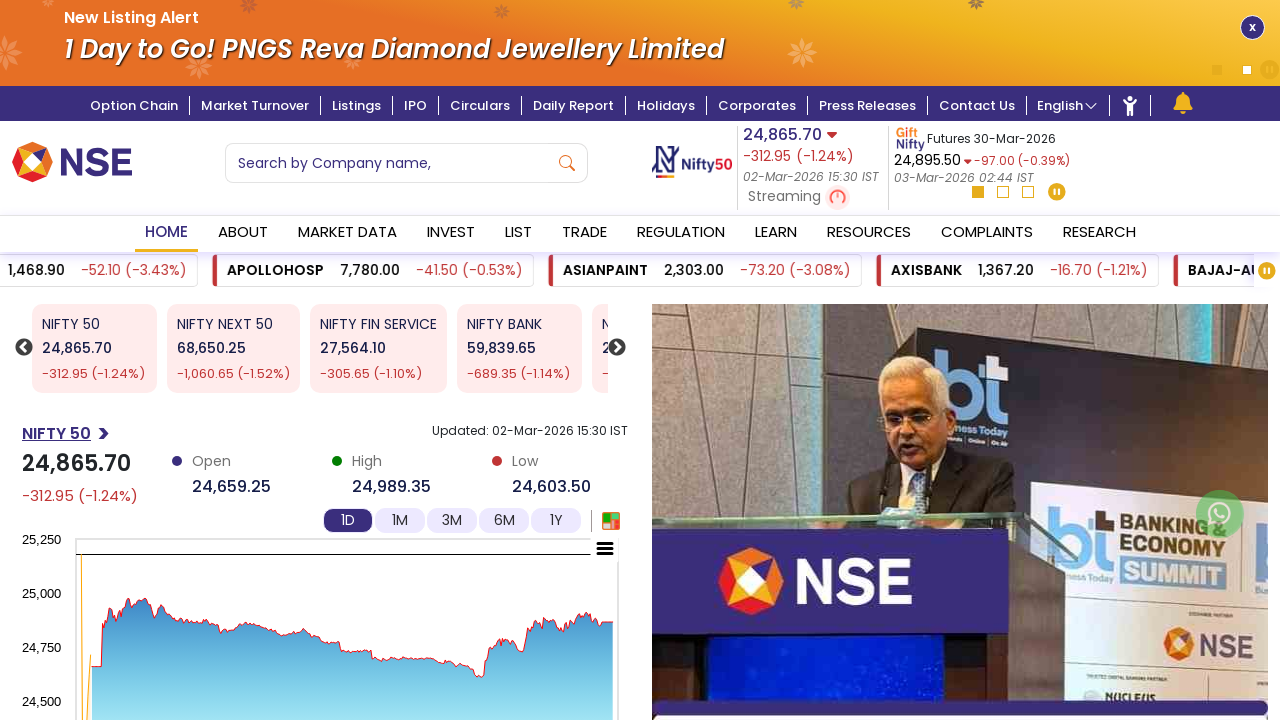

Waited 1000ms for page to stabilize
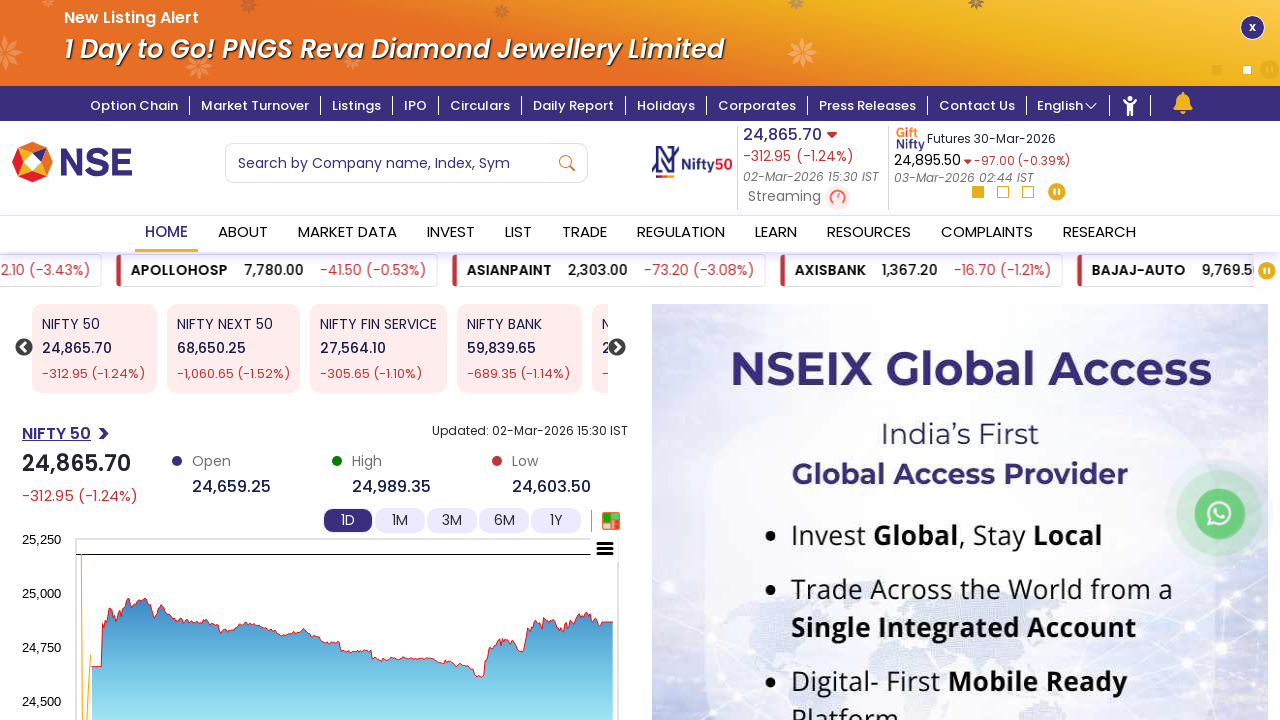

Navigated to corporate filings insider trading page
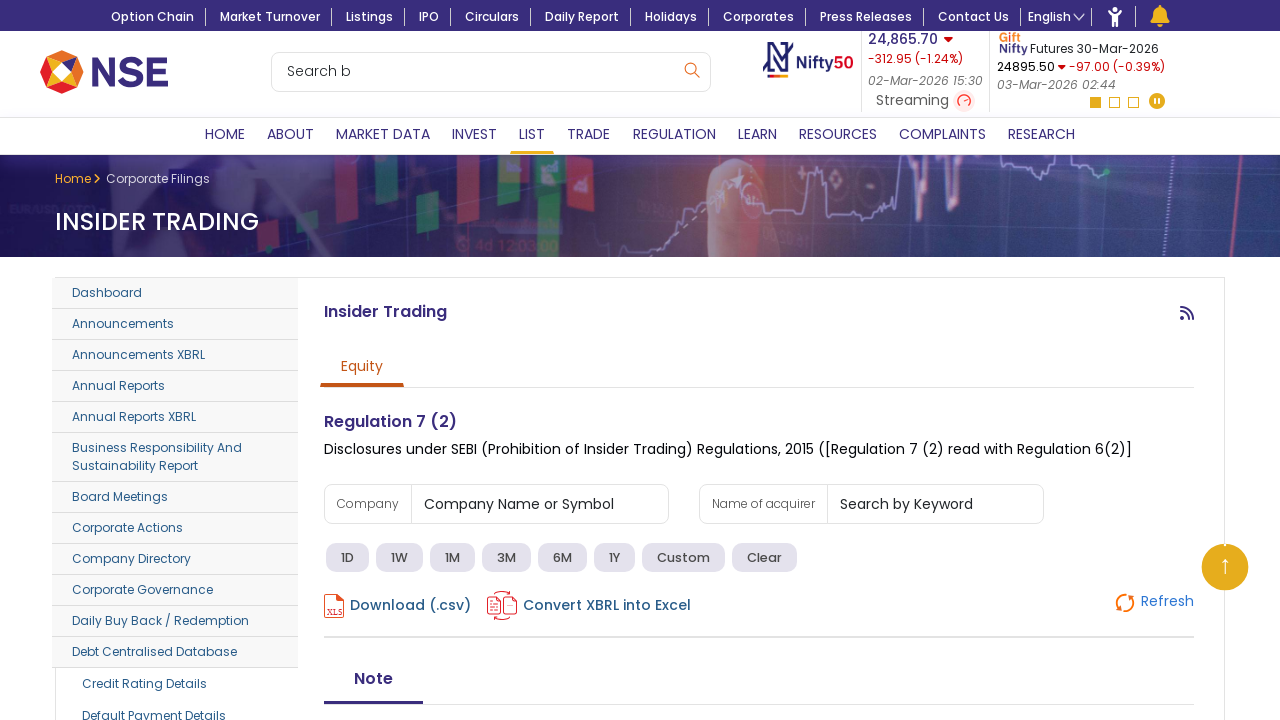

Waited 1500ms for insider trading page to fully load
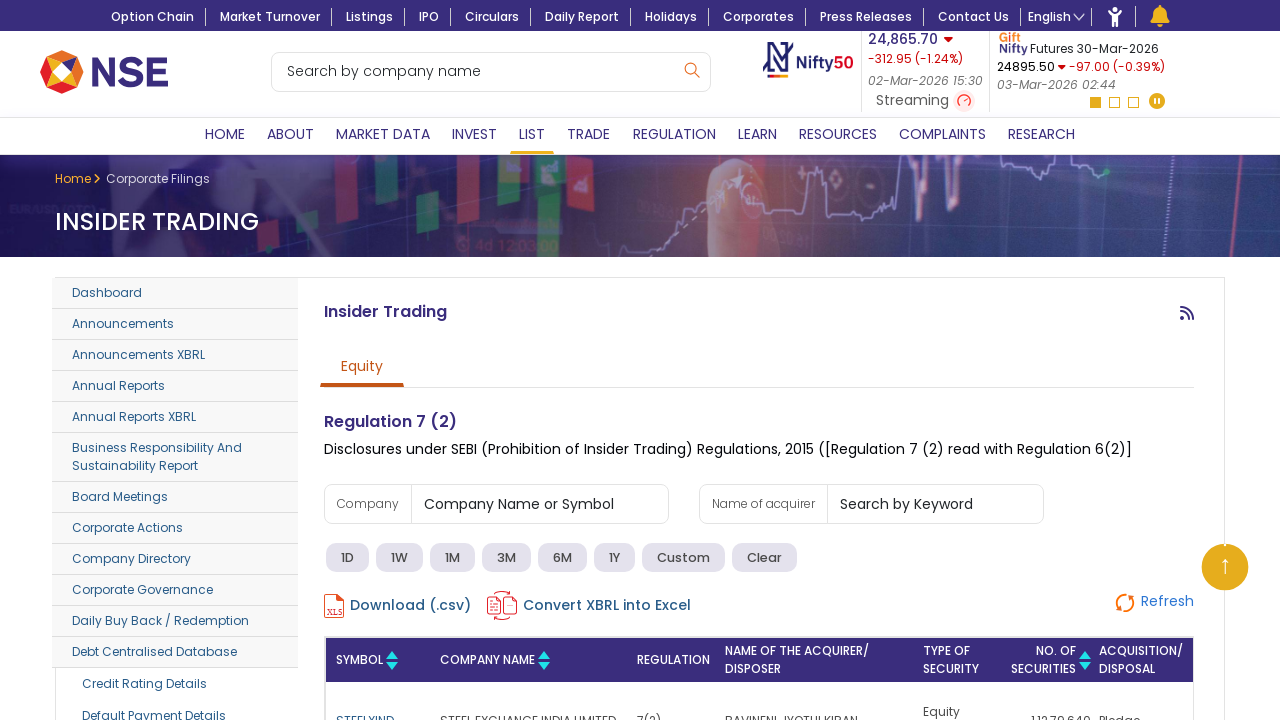

Clicked Download (.csv) button and initiated file download at (398, 606) on internal:text="Download (.csv)"i
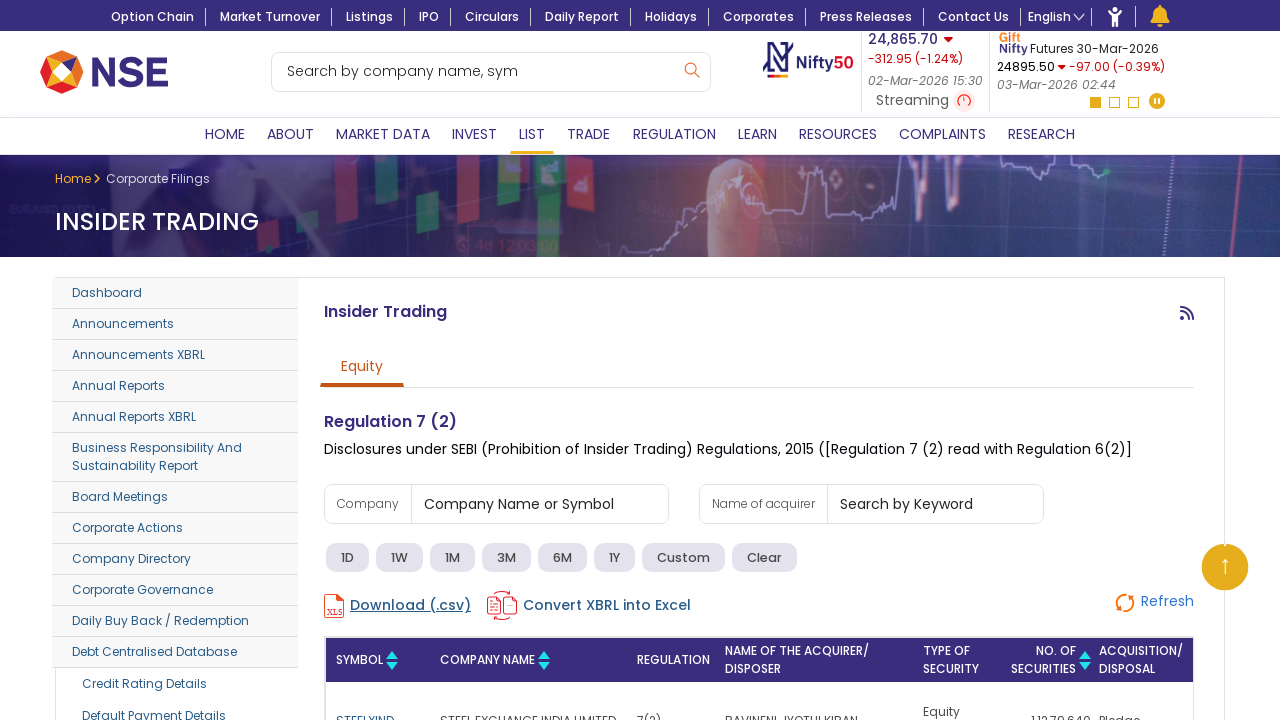

Download completed successfully and file object obtained
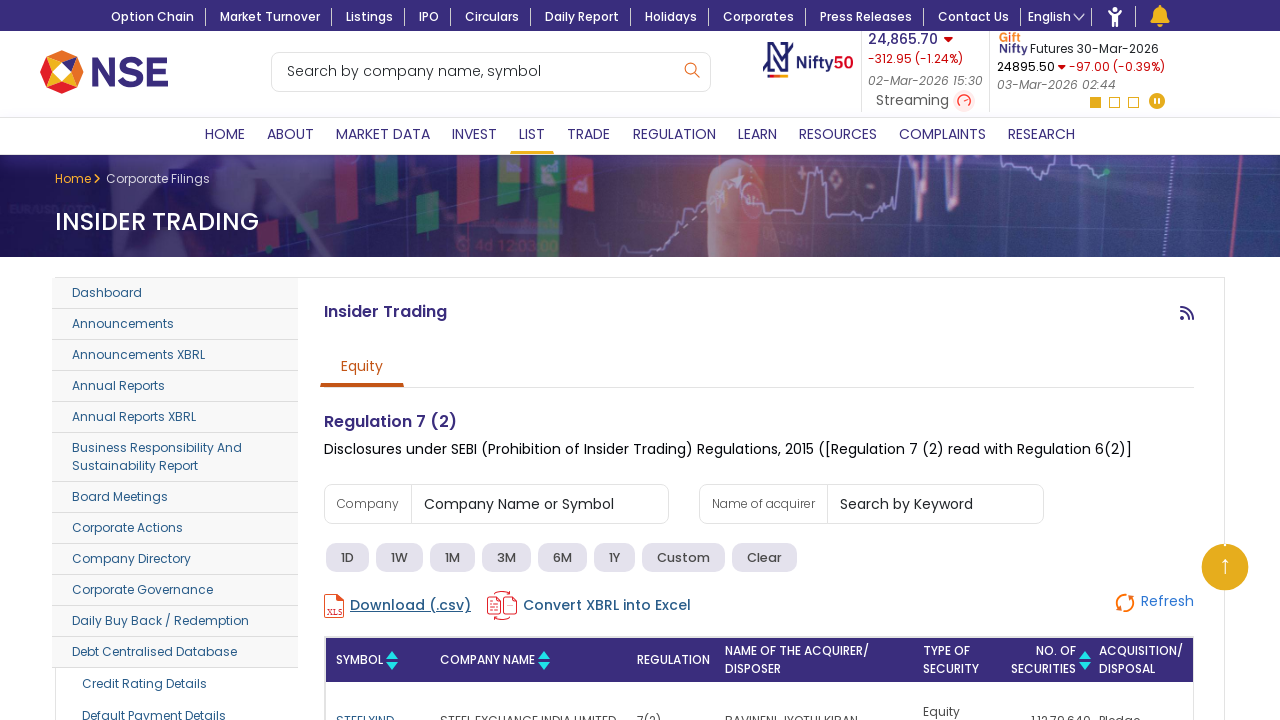

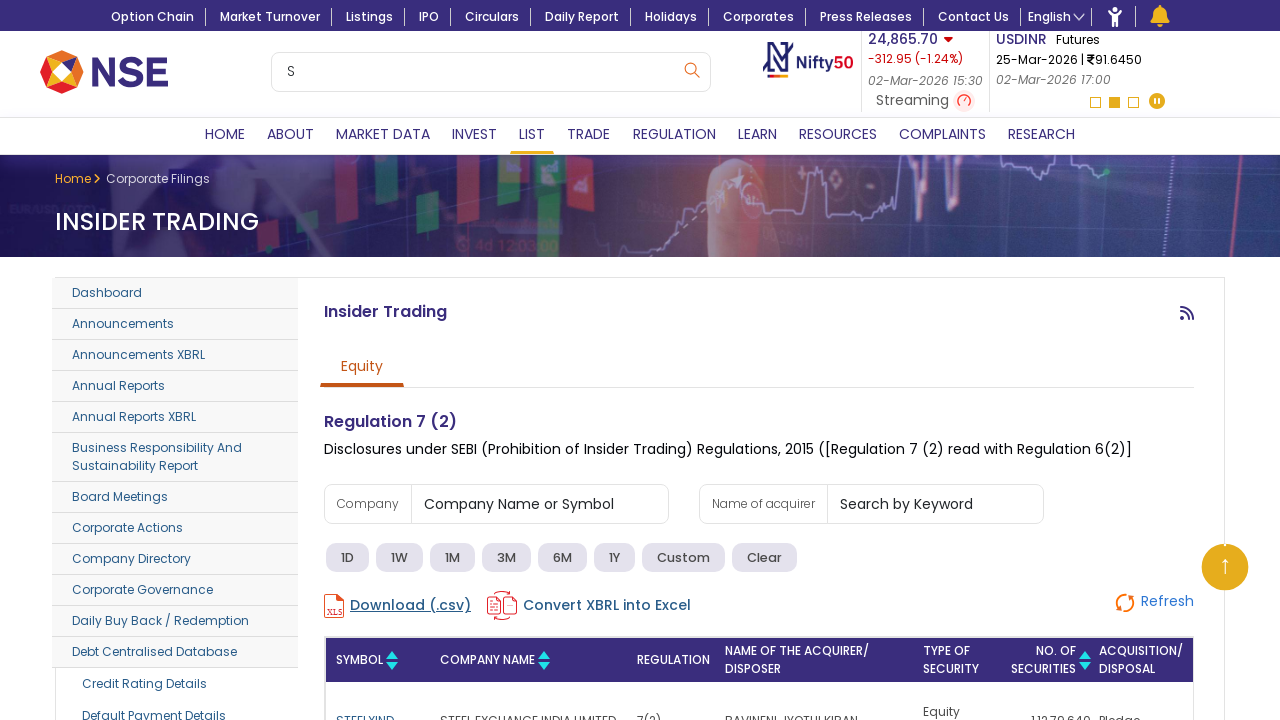